Tests multiplication of two negative numbers using the calculator

Starting URL: https://testsheepnz.github.io/BasicCalculator.html

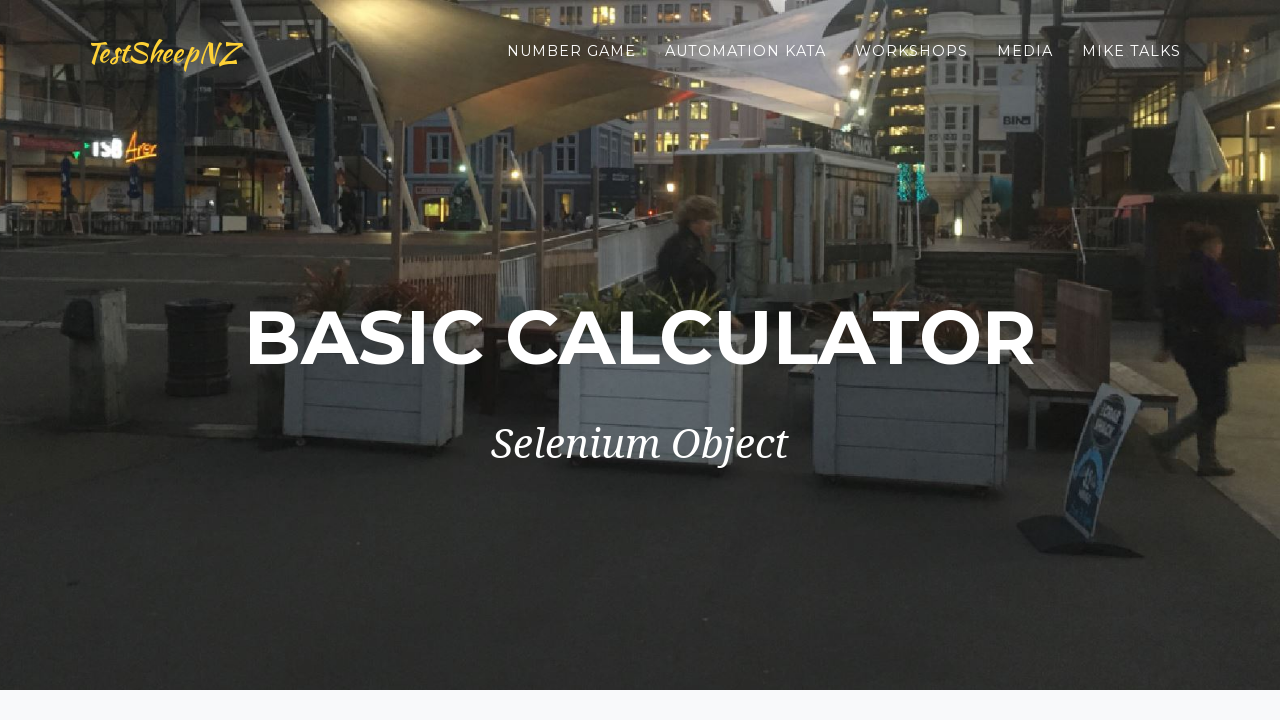

Scrolled down 900px to view calculator
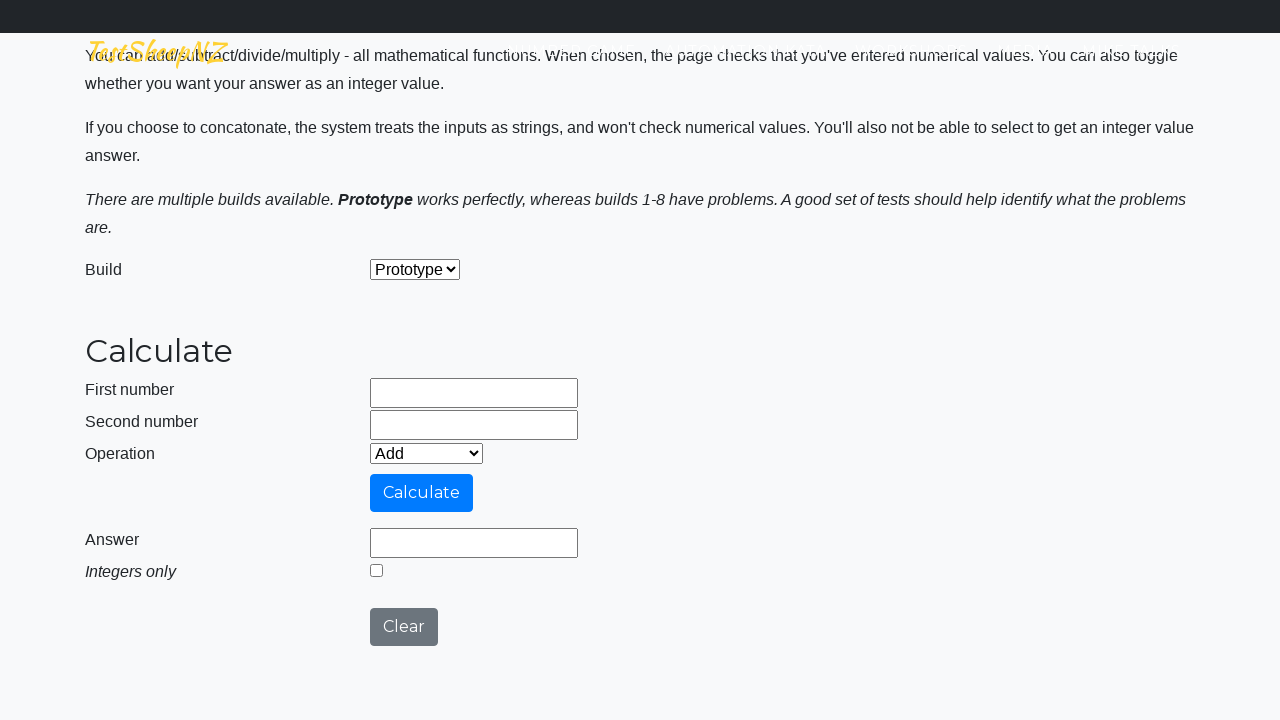

Entered first negative number (-2) in number1Field on #number1Field
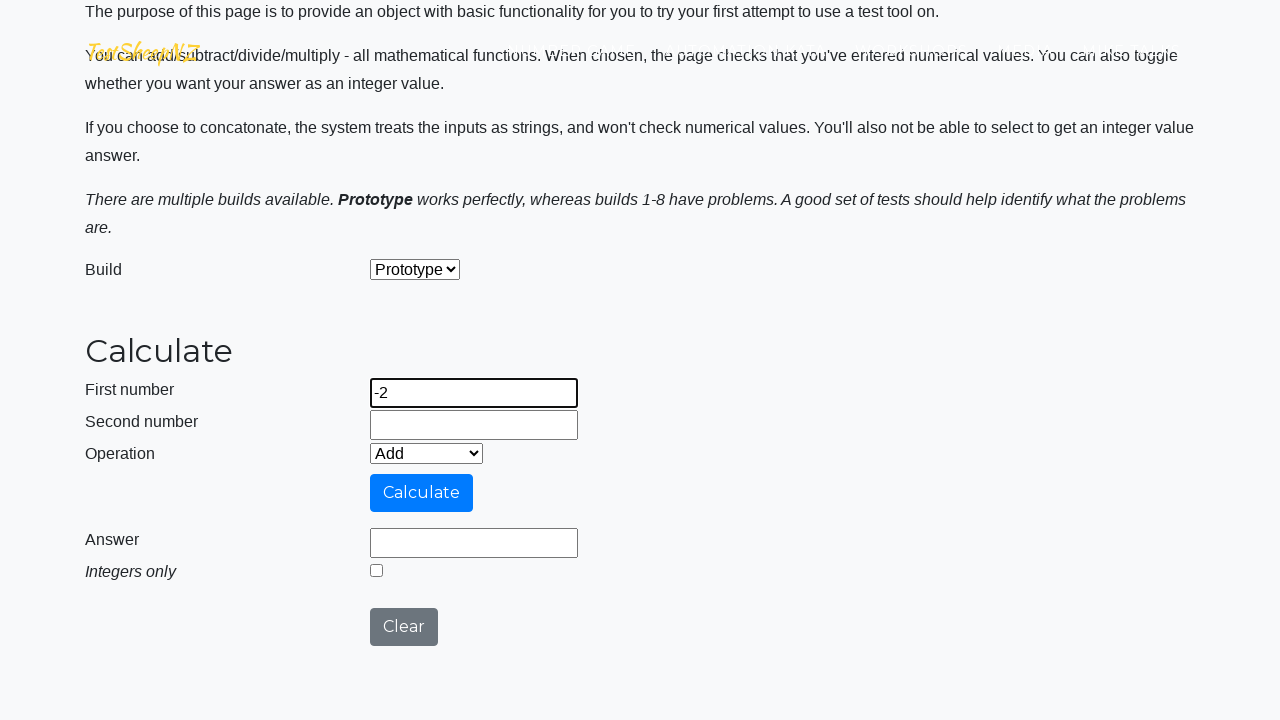

Entered second negative number (-3) in number2Field on #number2Field
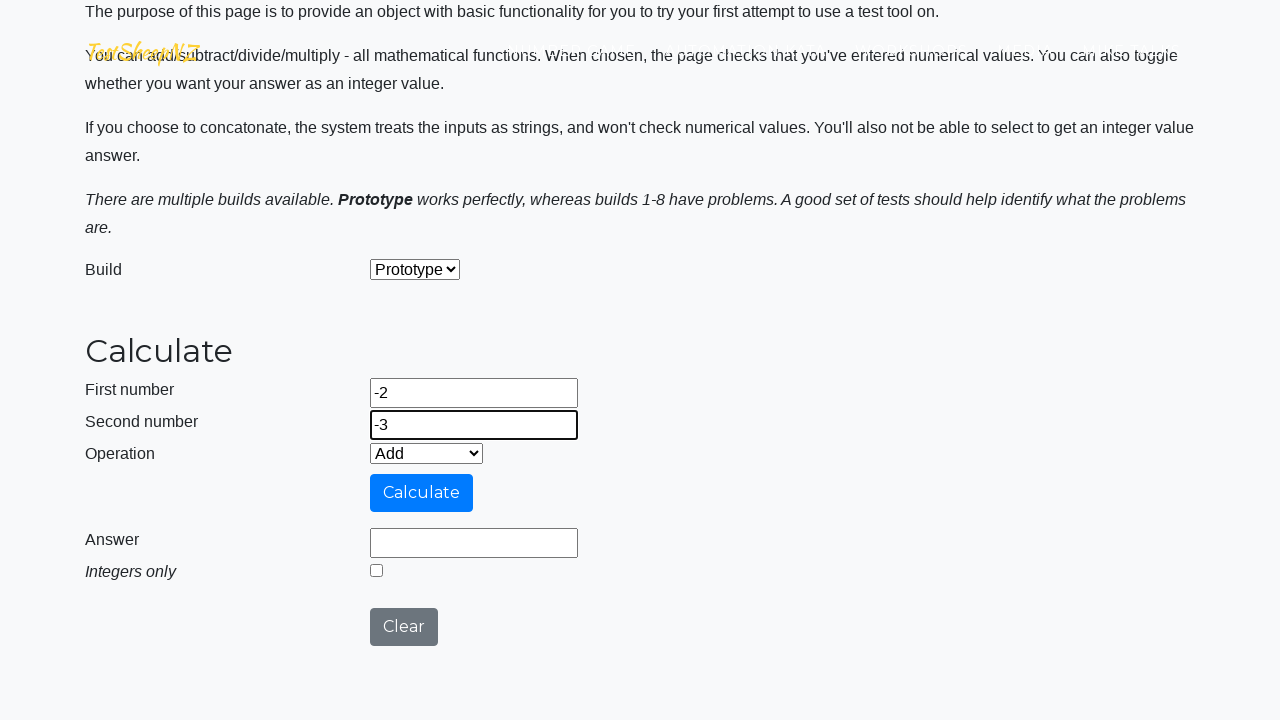

Selected 'Multiply' operation from dropdown on #selectOperationDropdown
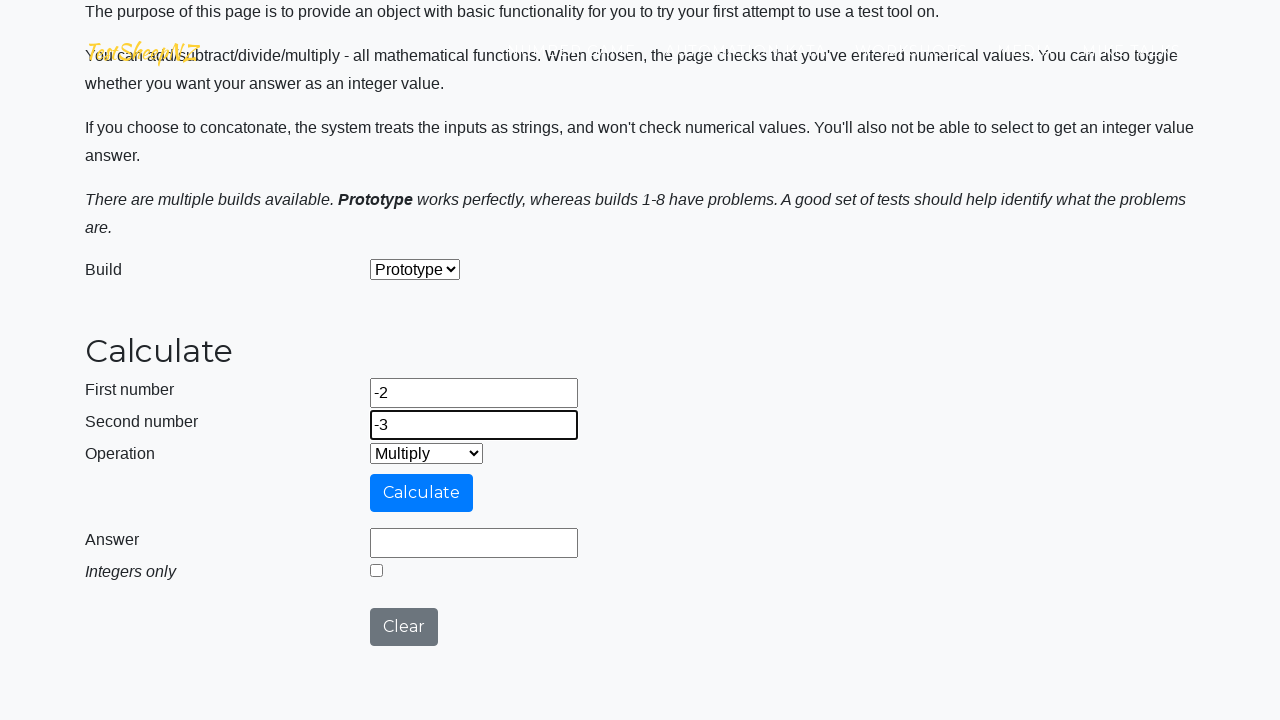

Clicked calculate button at (422, 493) on #calculateButton
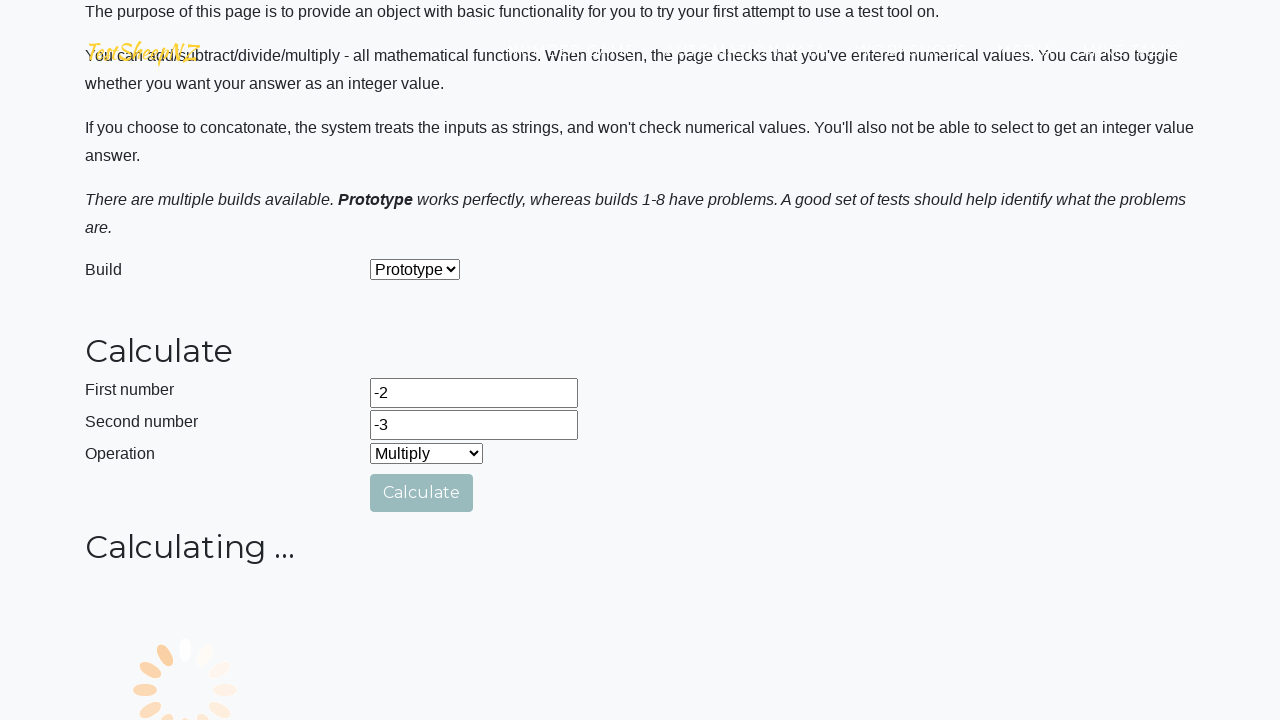

Result field appeared after calculation
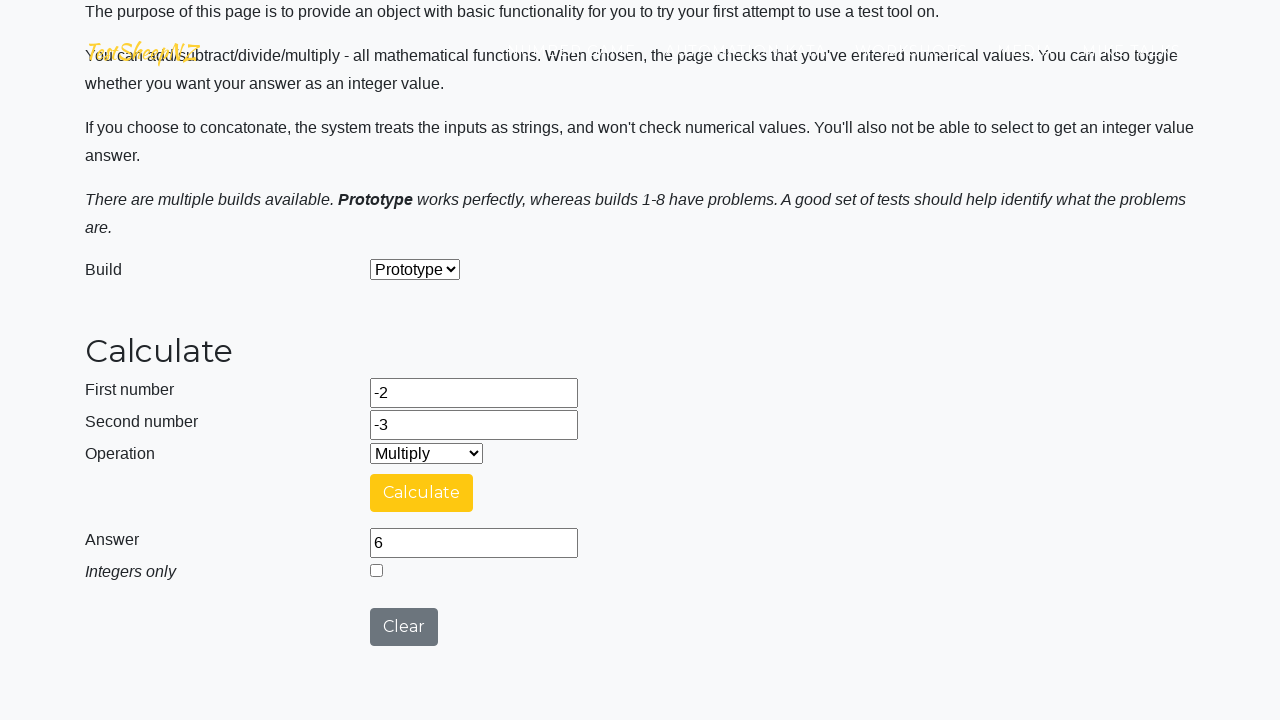

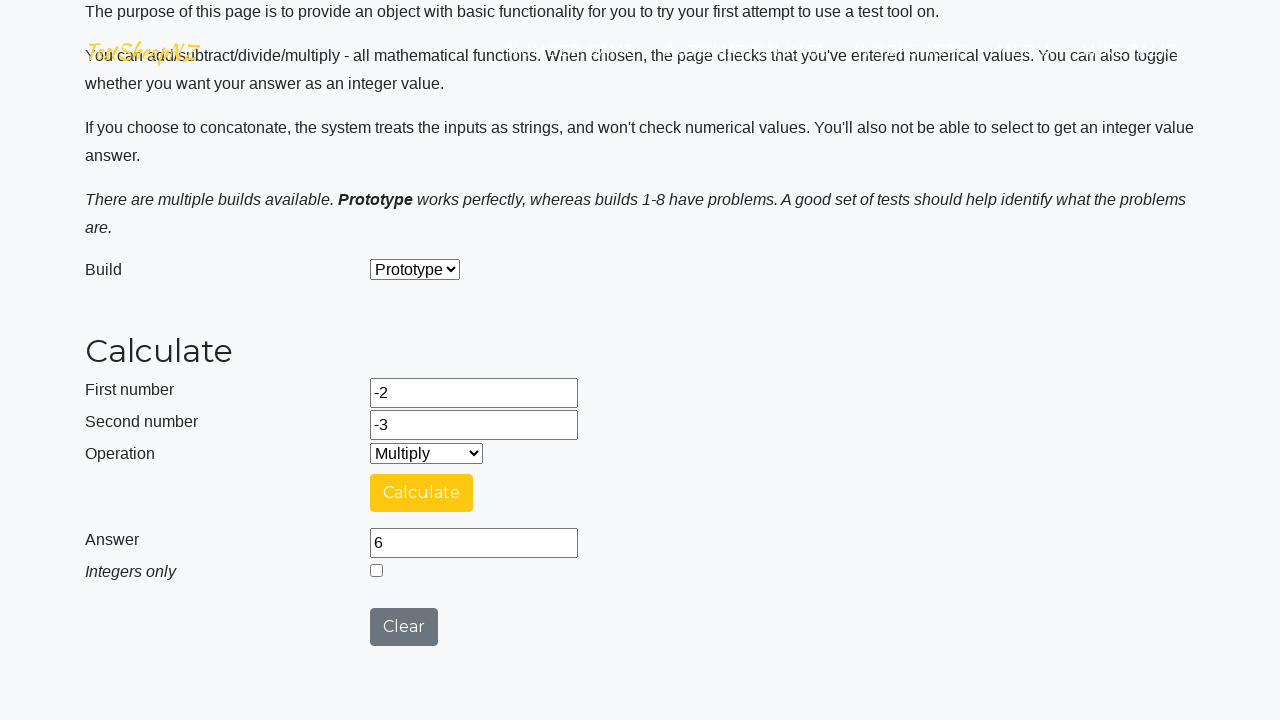